Navigates to Flipkart homepage and maximizes the browser window

Starting URL: https://www.flipkart.com

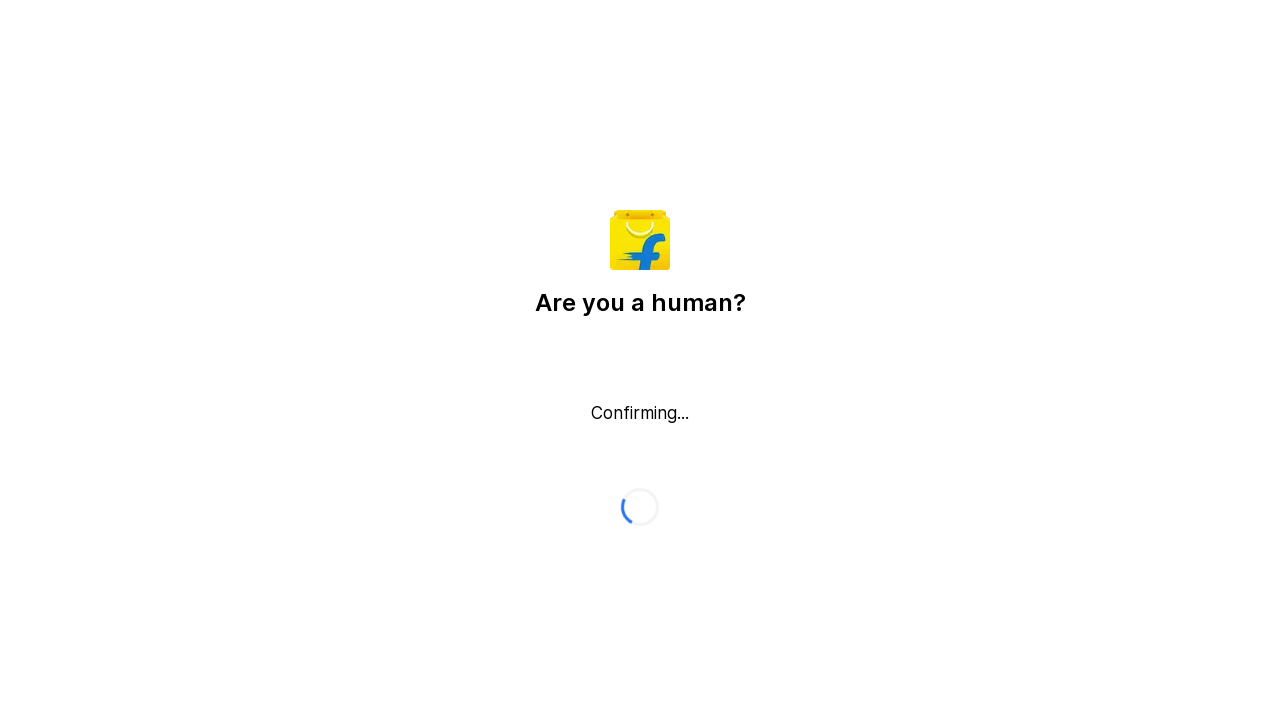

Page DOM content loaded
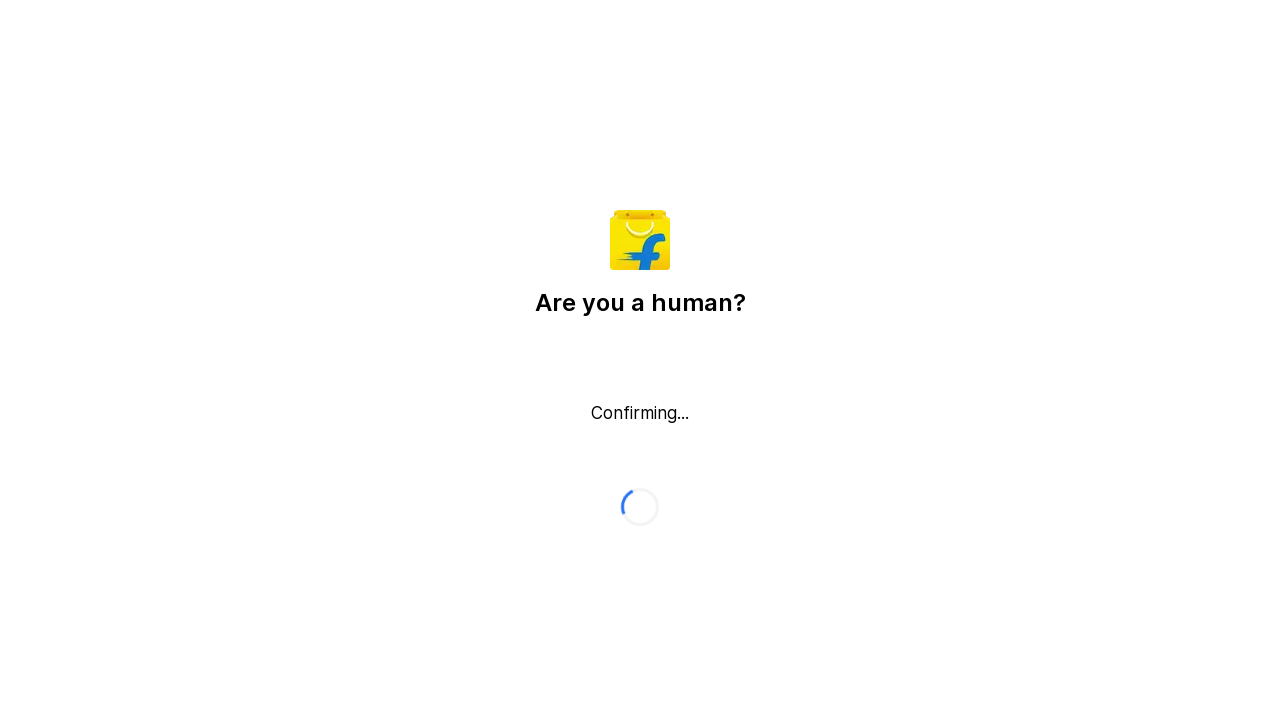

Body element found - Flipkart homepage loaded
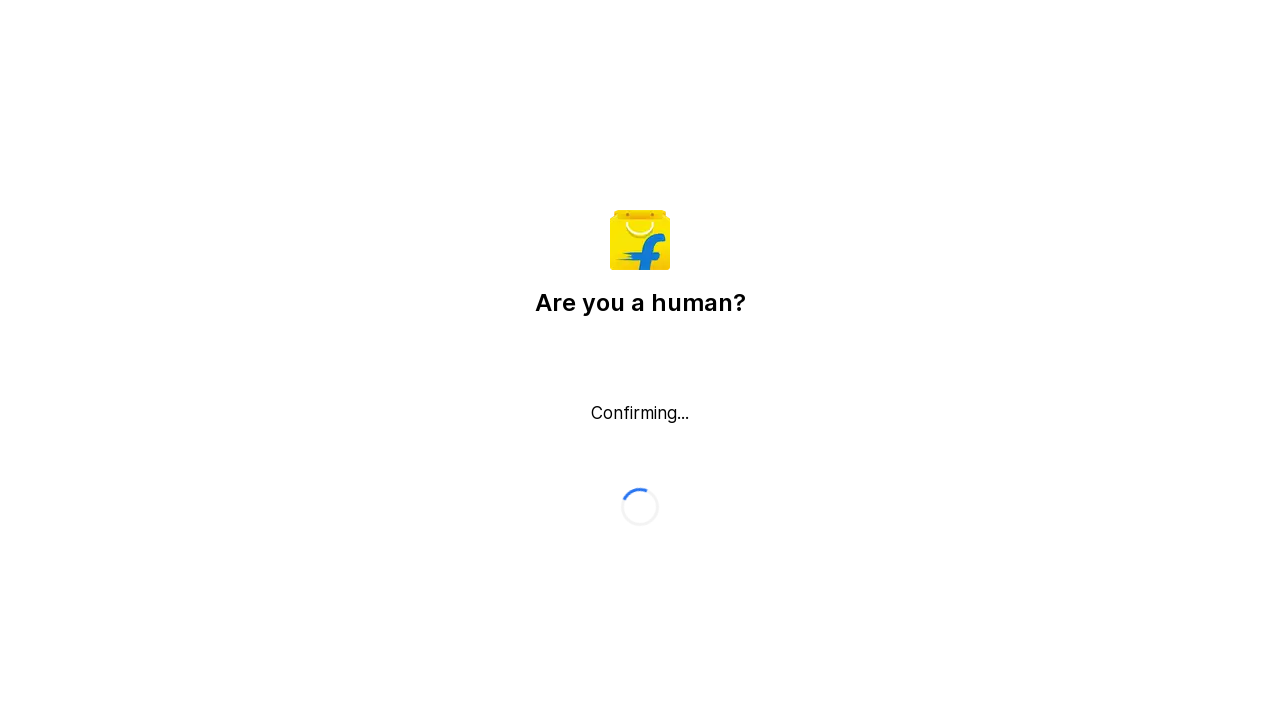

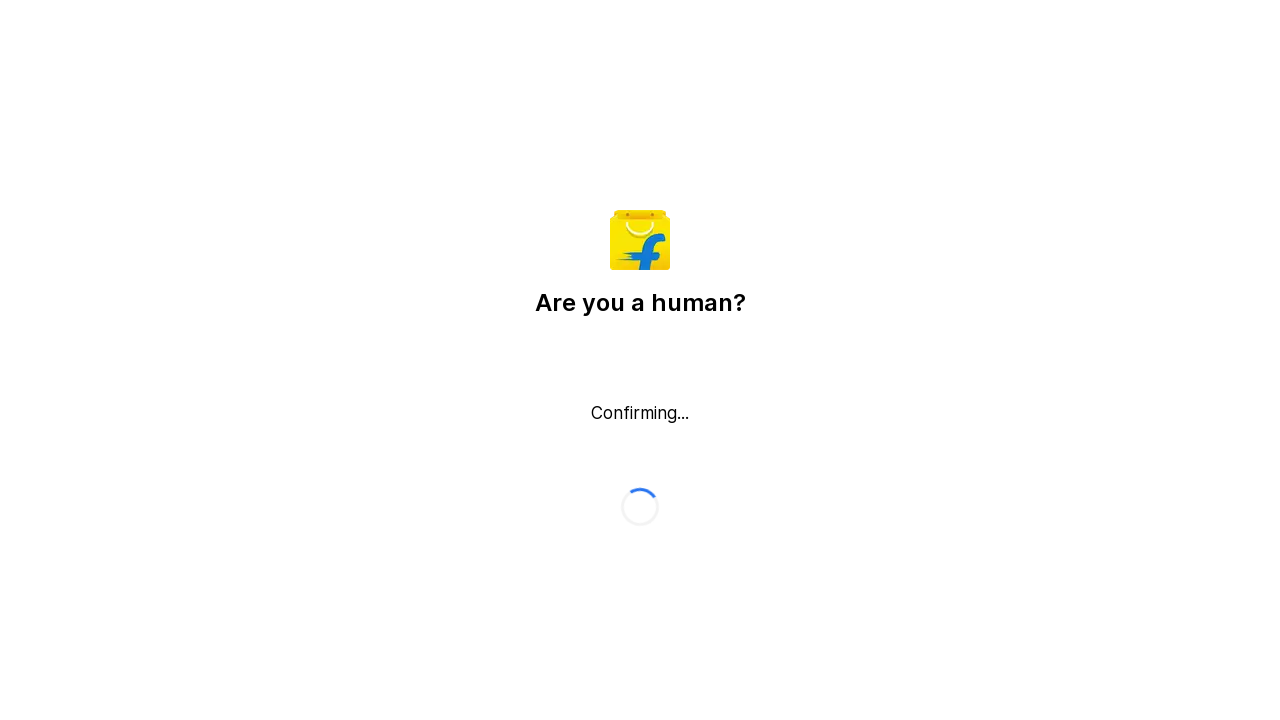